Tests right-click (context click) functionality by right-clicking a button and verifying the success message is displayed

Starting URL: https://demoqa.com/buttons

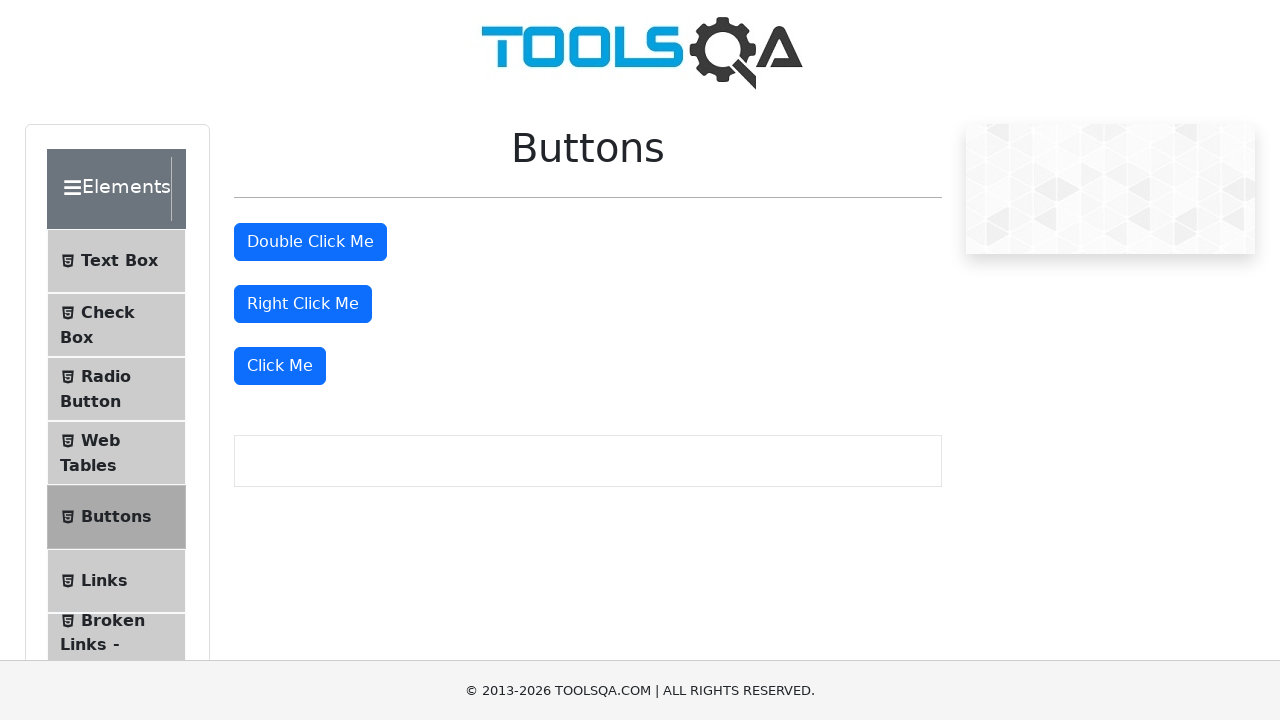

Right-clicked the right click button at (303, 304) on #rightClickBtn
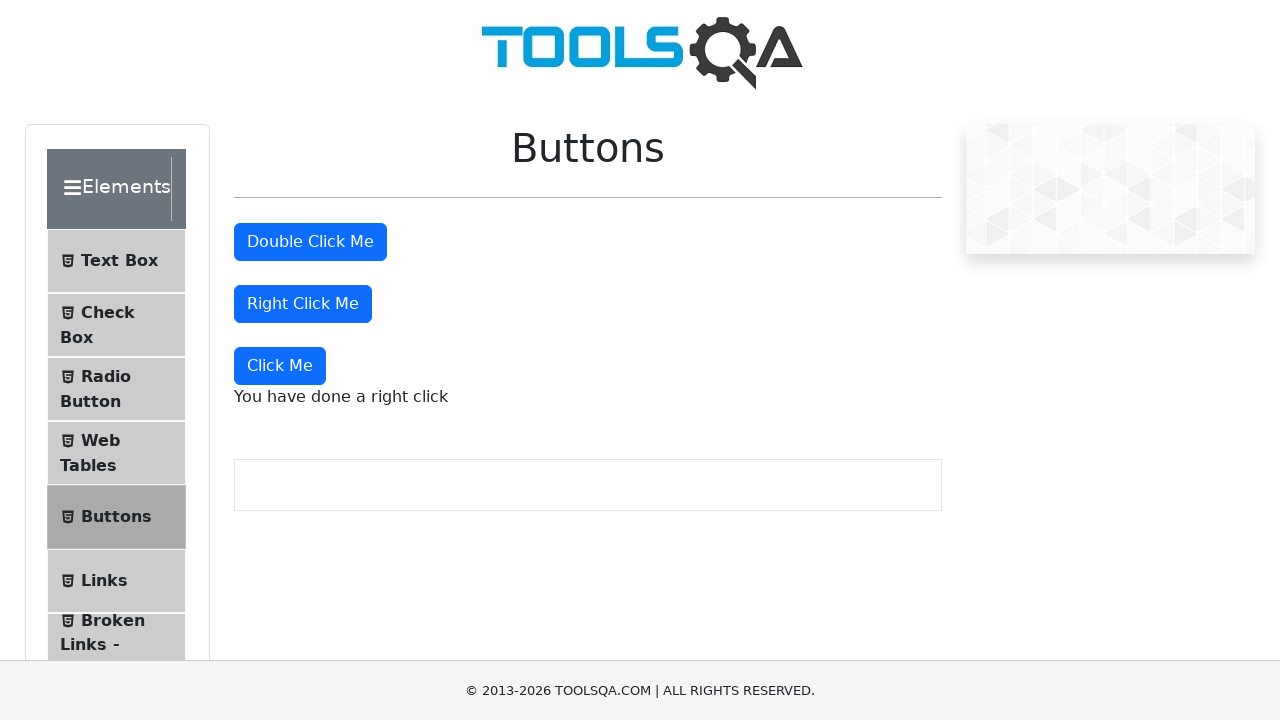

Right click success message is displayed
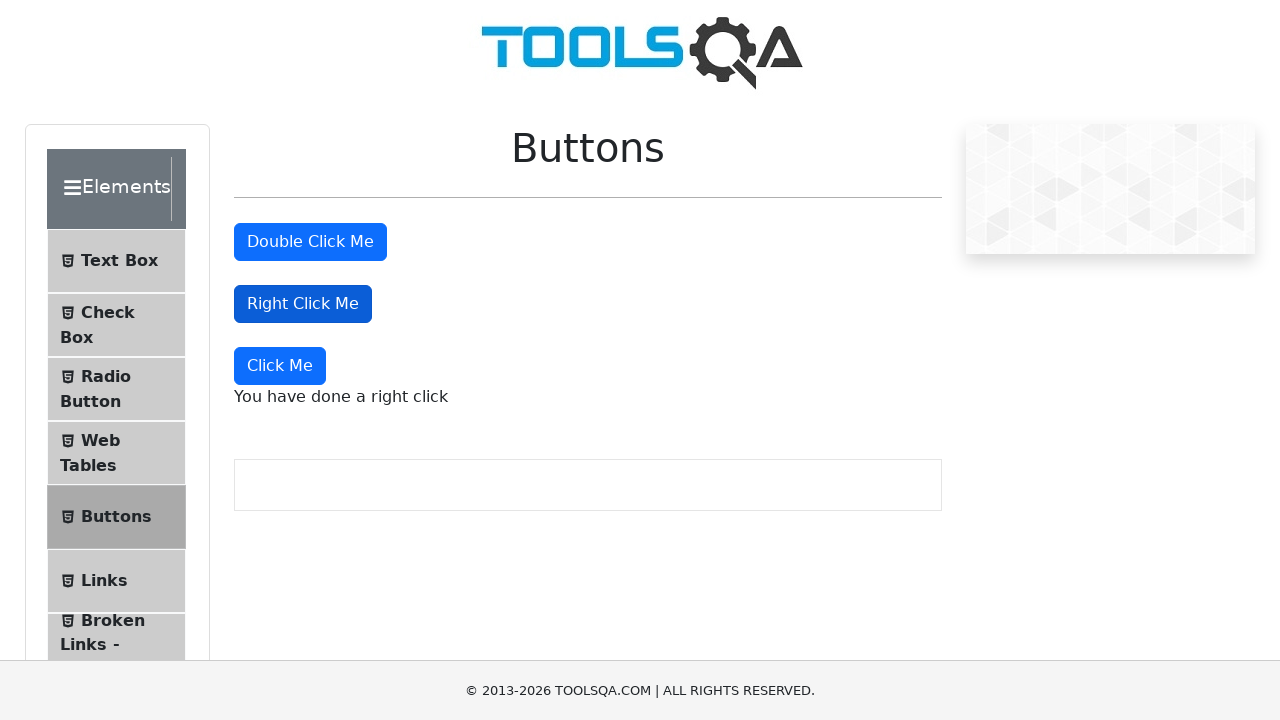

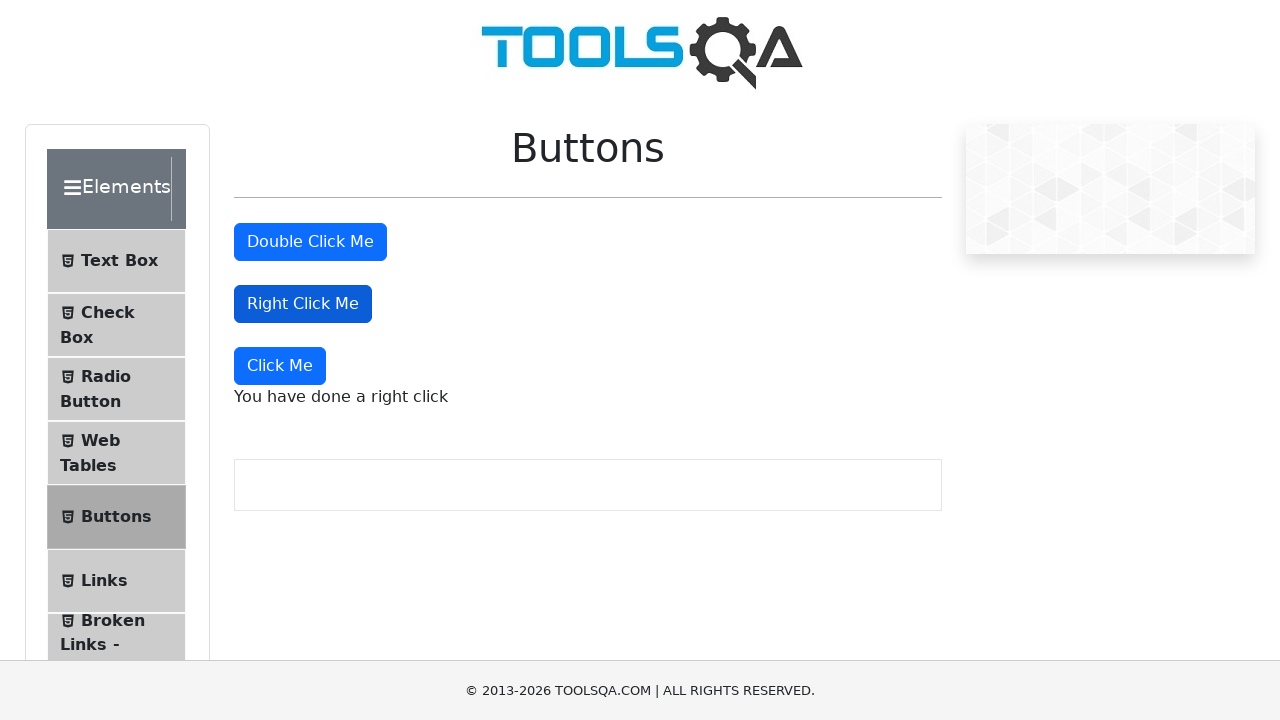